Navigates to a practice links page and verifies that anchor elements are present on the page by waiting for them to load.

Starting URL: https://www.tutorialspoint.com/selenium/practice/links.php

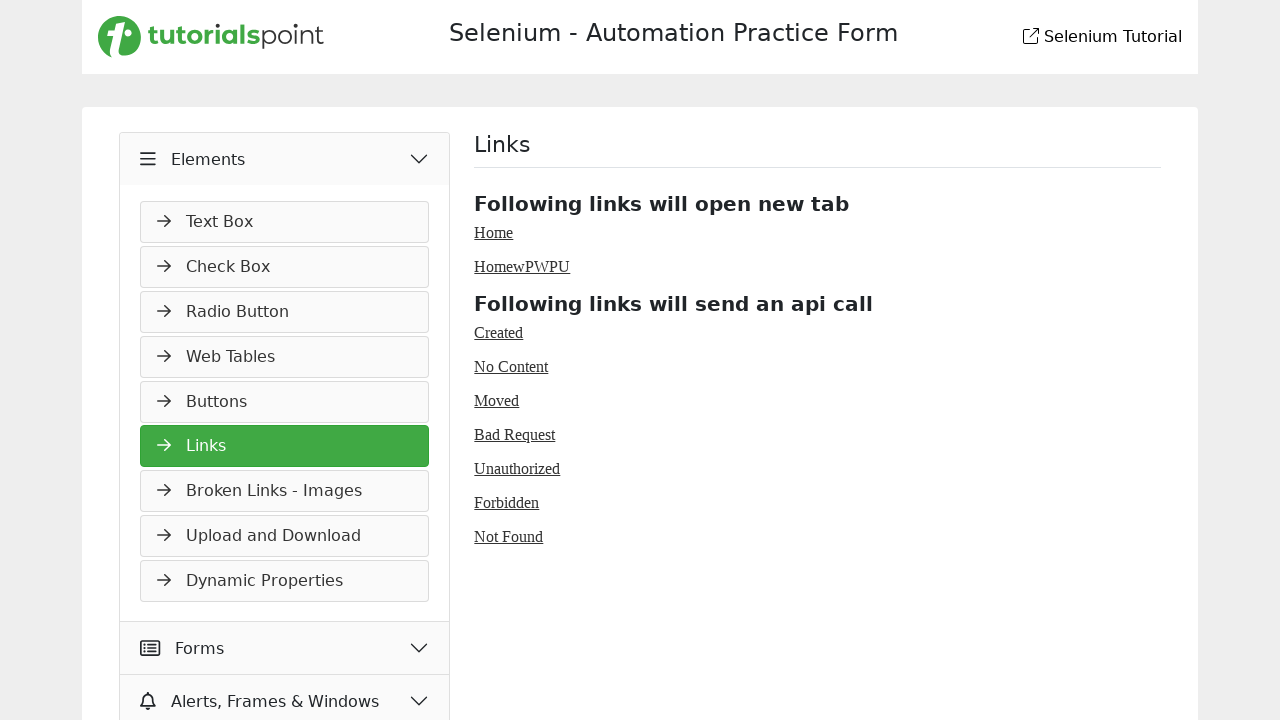

Navigated to practice links page
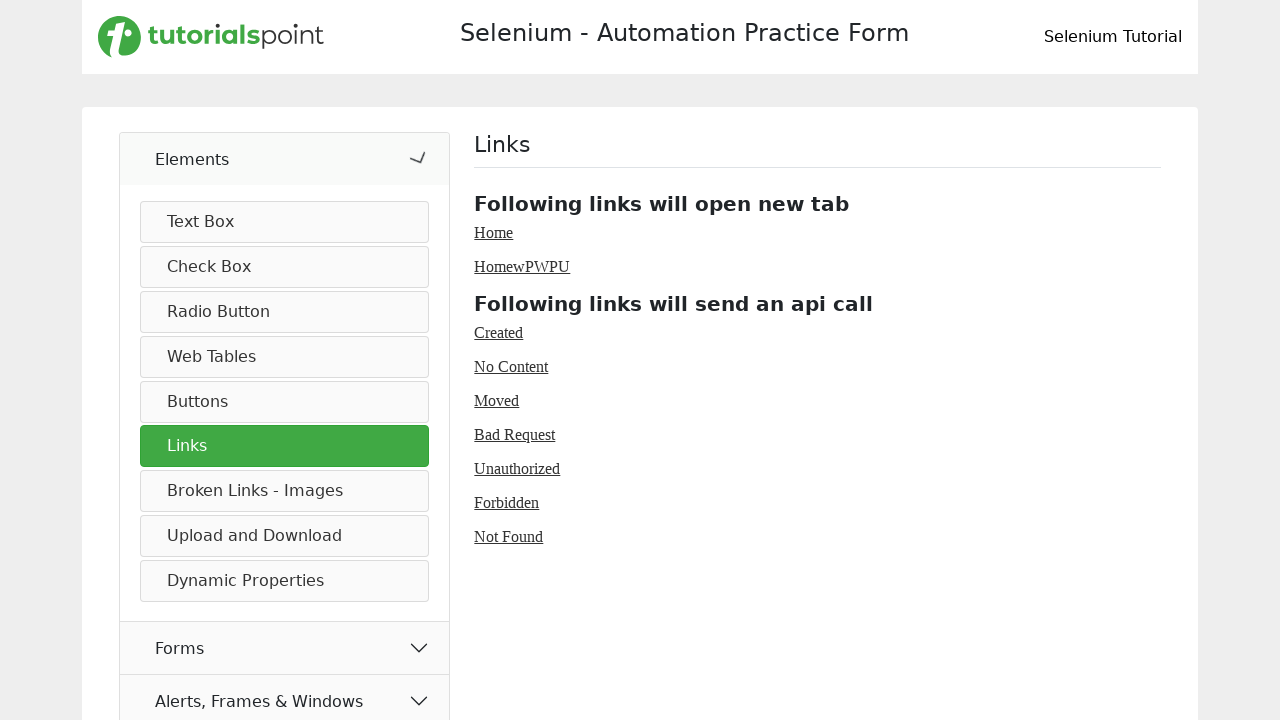

Waited for anchor elements to load
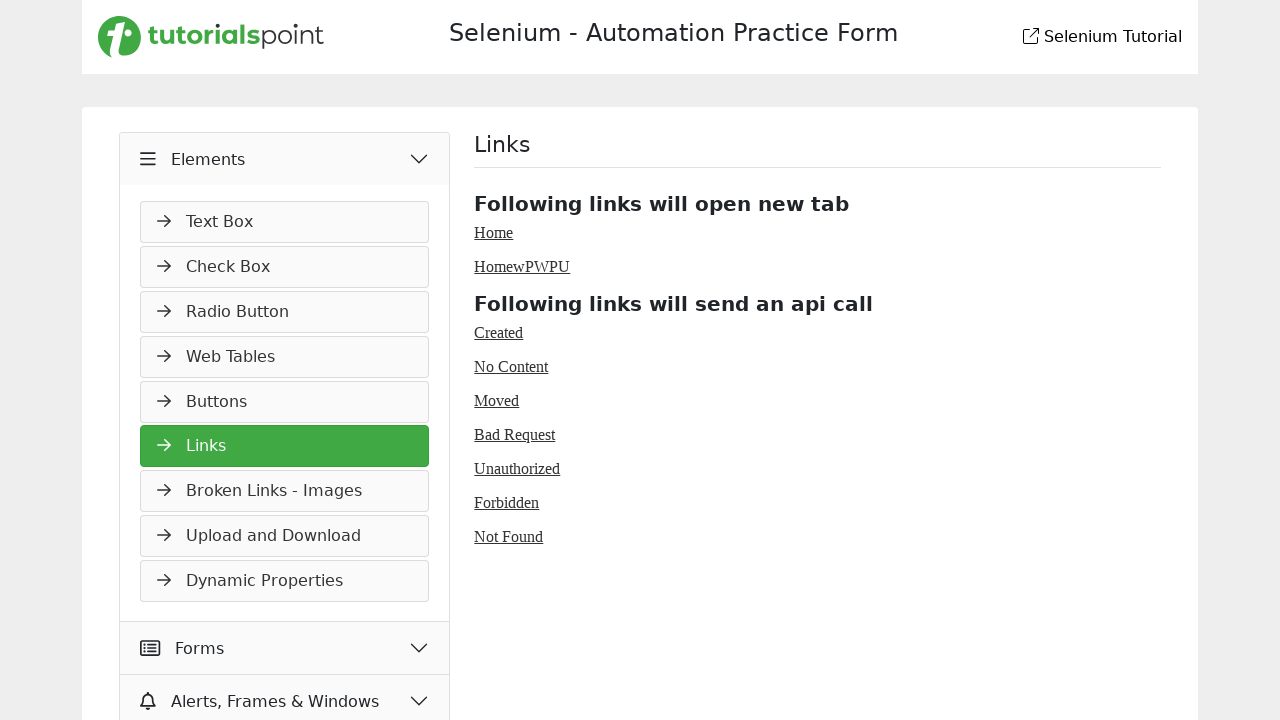

Located all anchor elements on the page
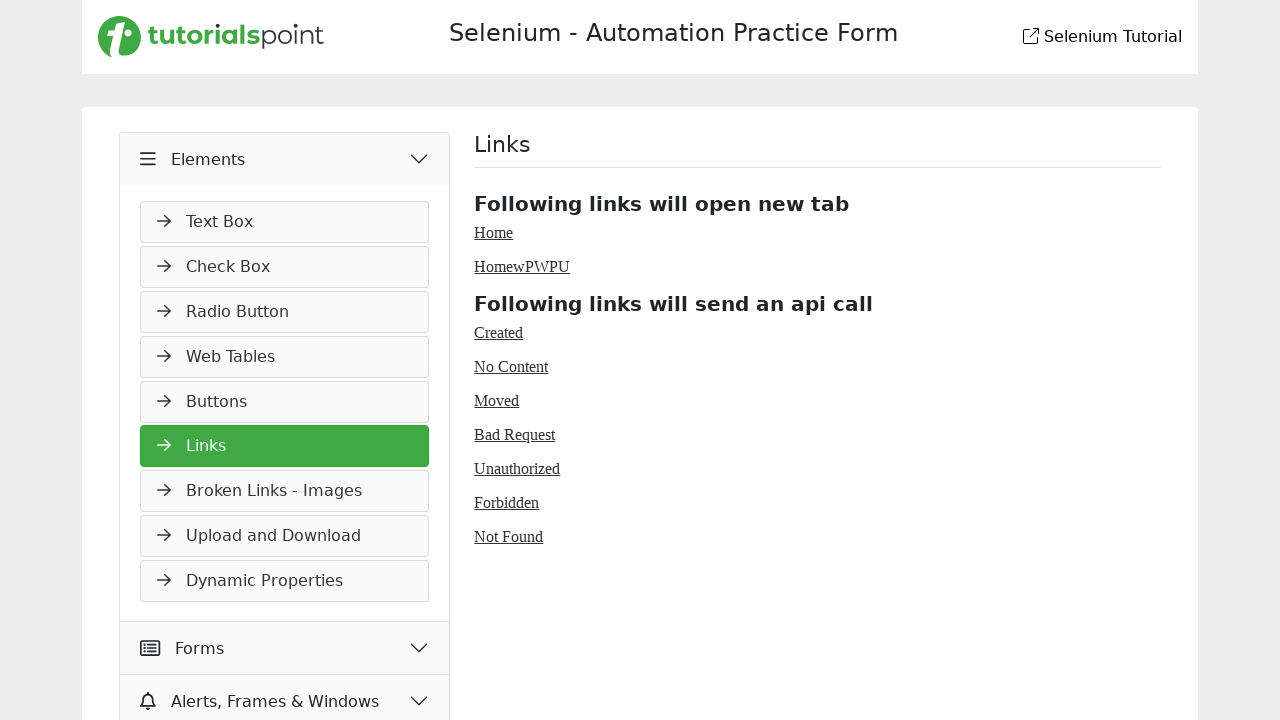

Verified first anchor element is visible
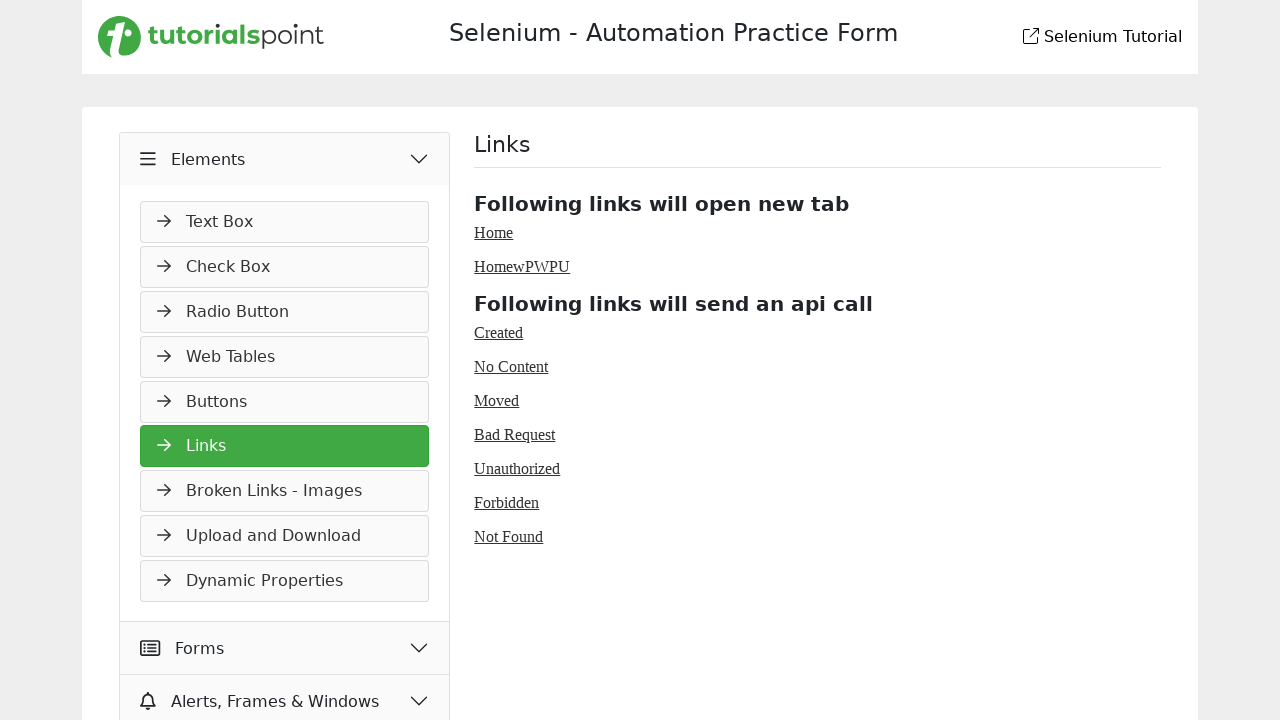

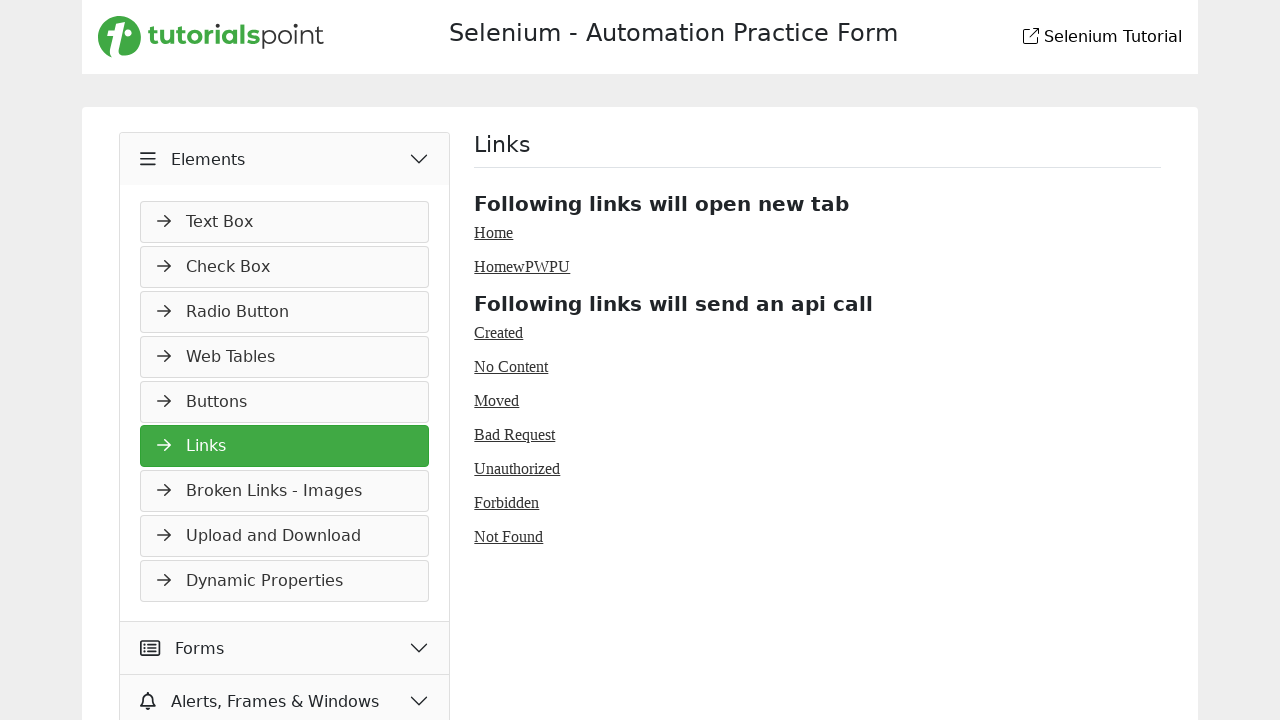